Navigates to a table page, searches for a row containing "Doe", and clicks the edit link in that row

Starting URL: https://the-internet.herokuapp.com/tables

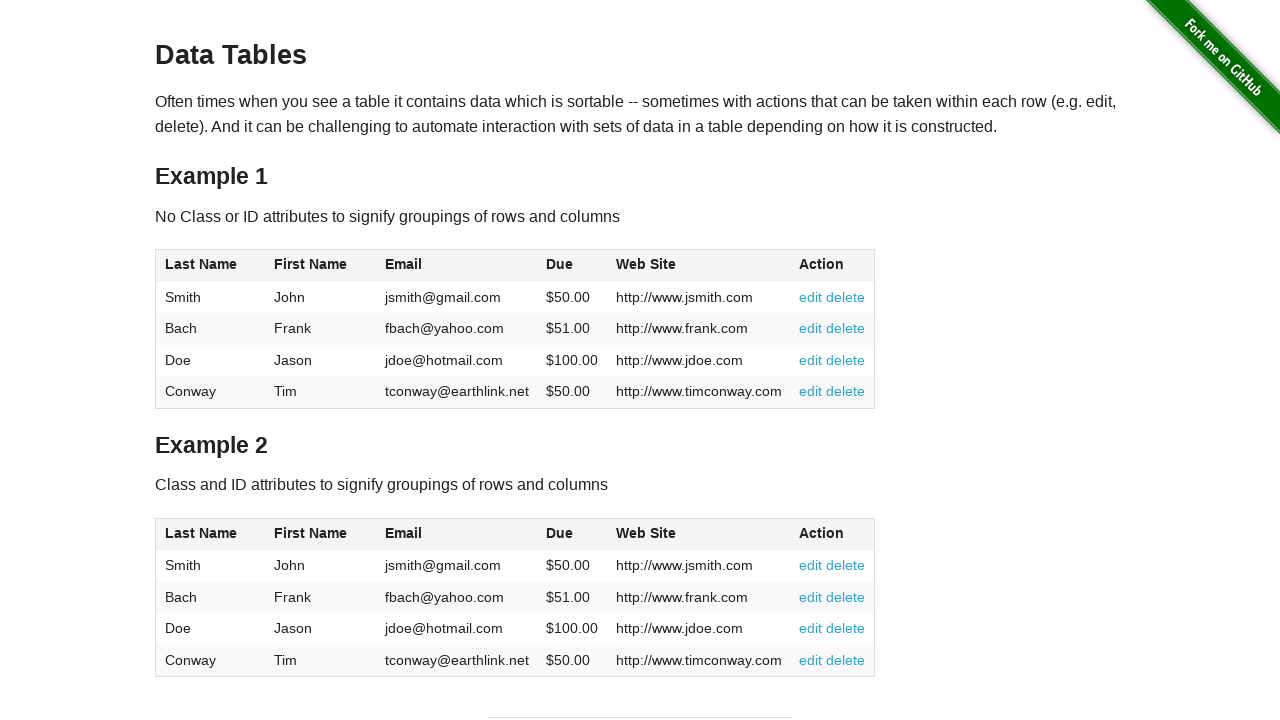

Retrieved all table rows from the table
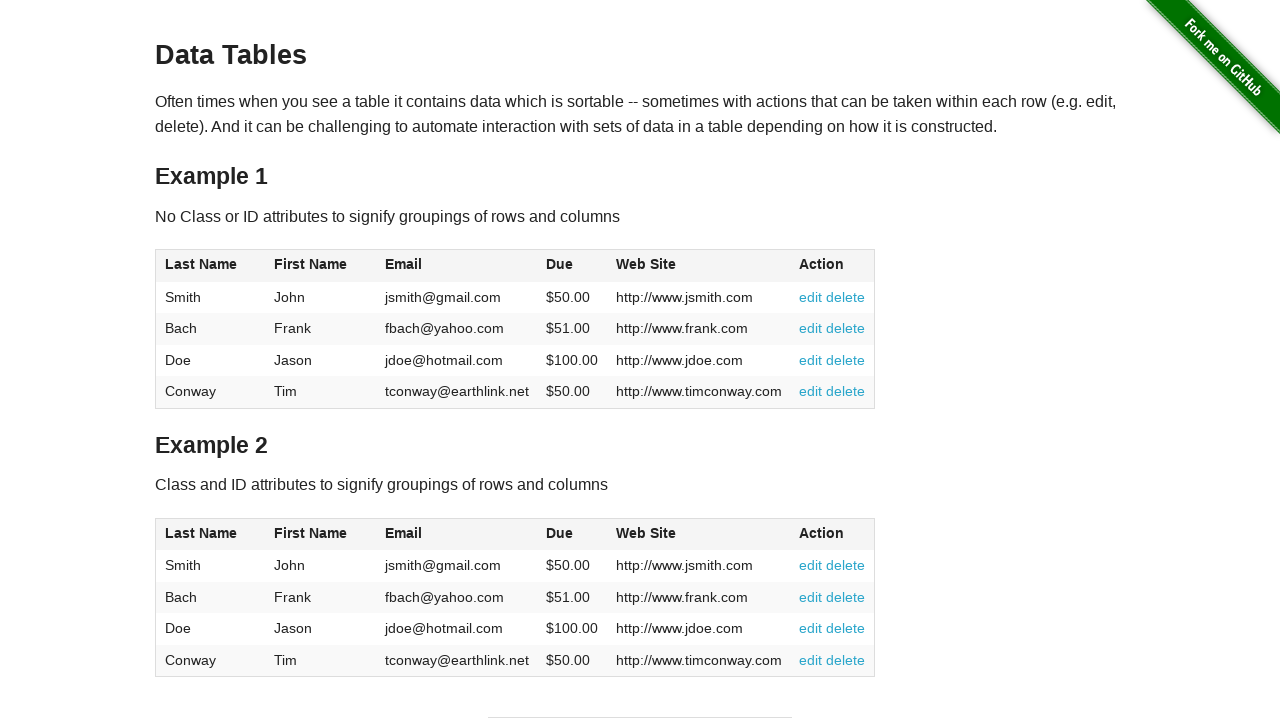

Retrieved text content from row 1
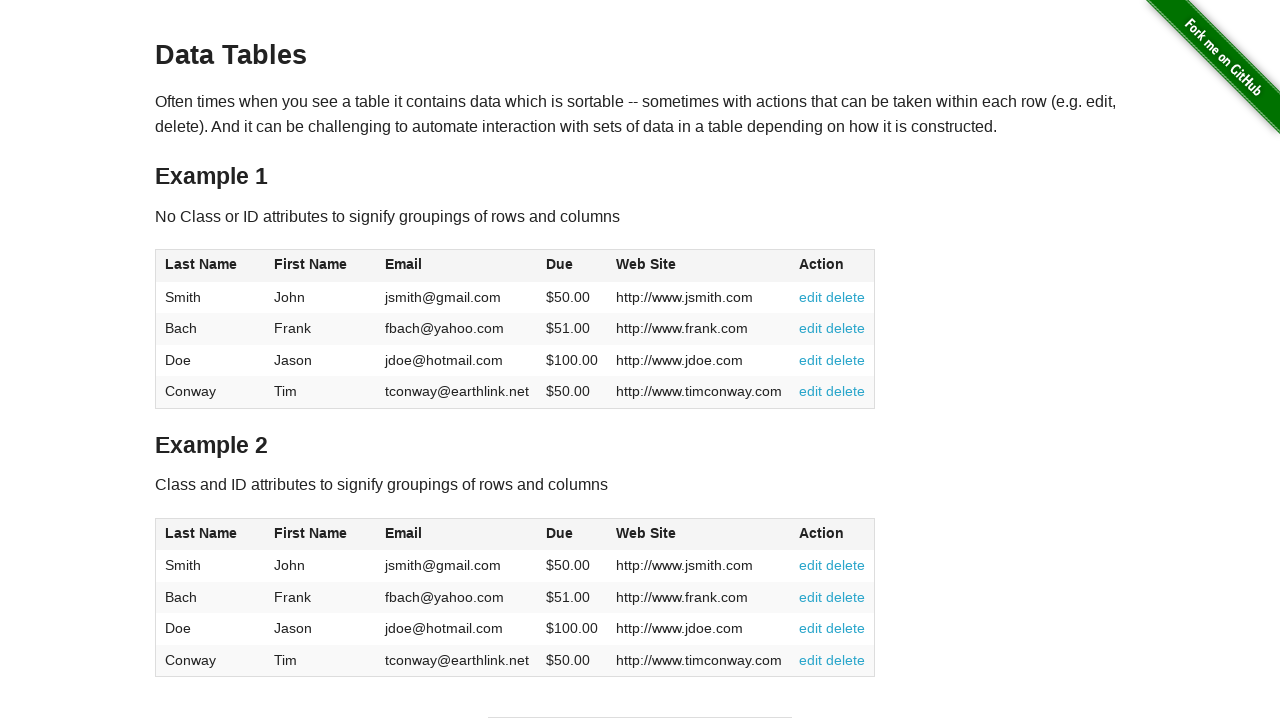

Retrieved text content from row 2
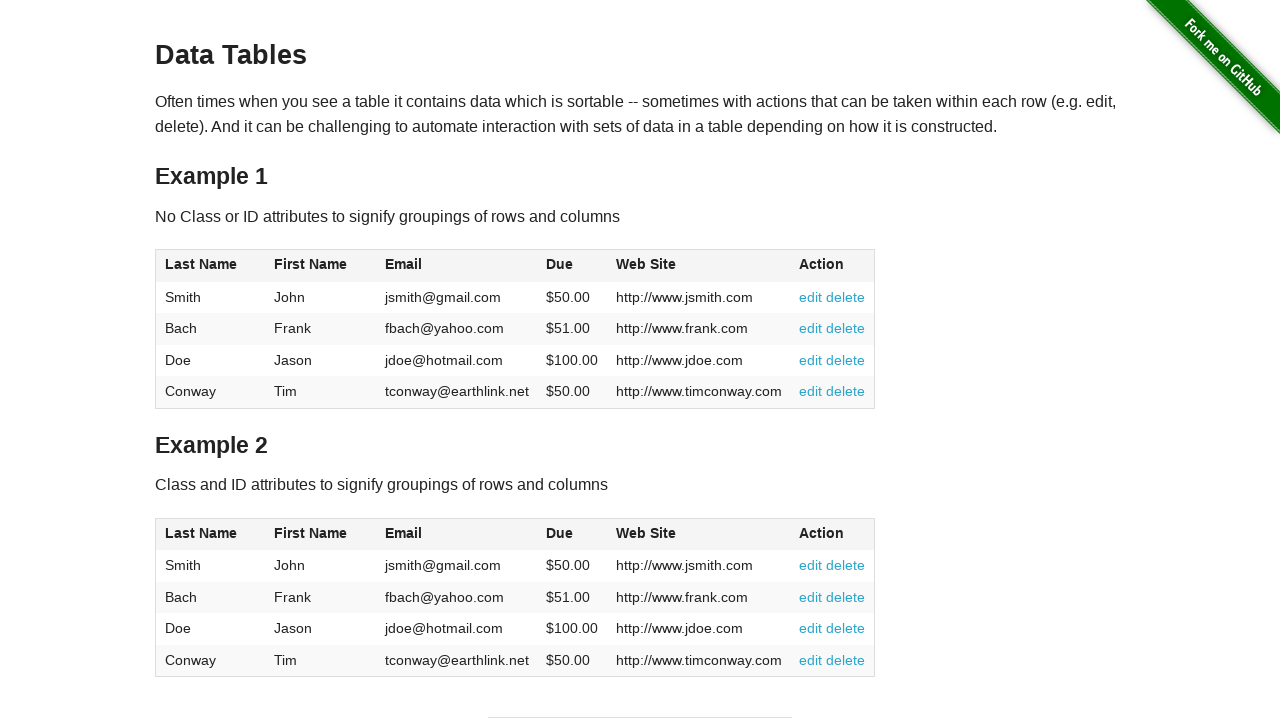

Retrieved text content from row 3
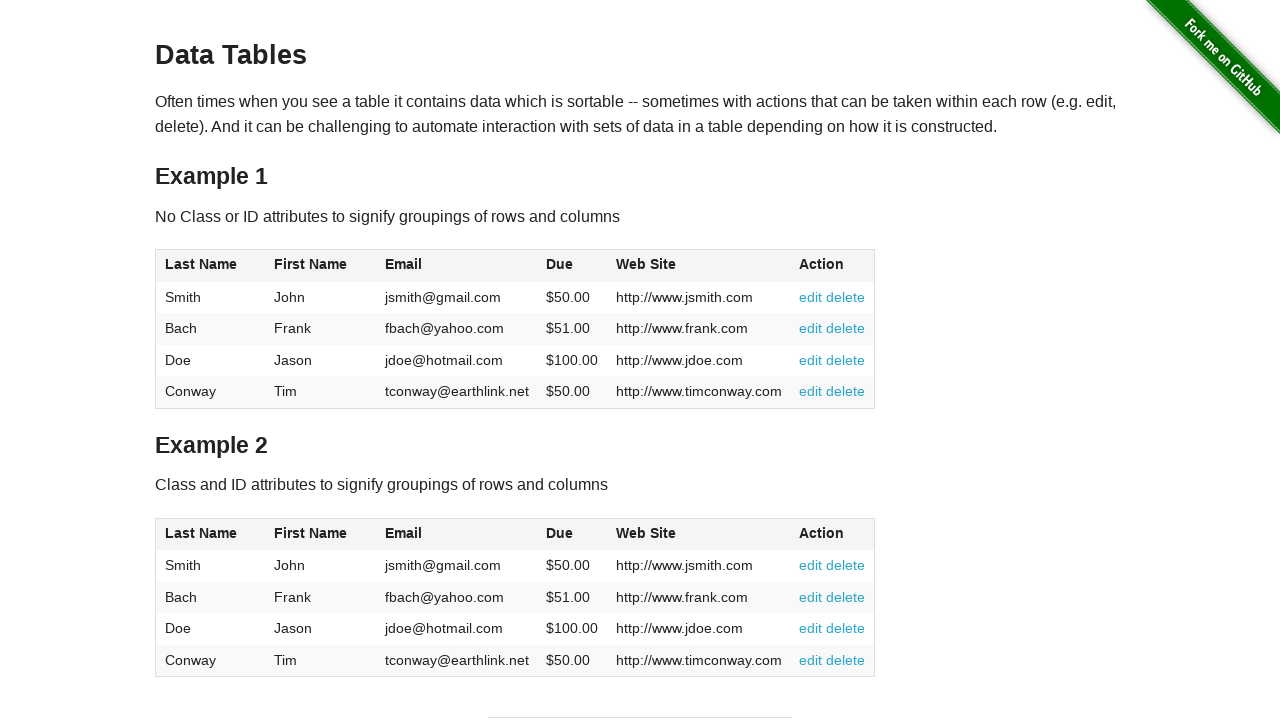

Found row containing 'Doe' and clicked the edit link at (811, 360) on #table1 tbody tr:nth-child(3) td:nth-child(6) a:nth-child(1)
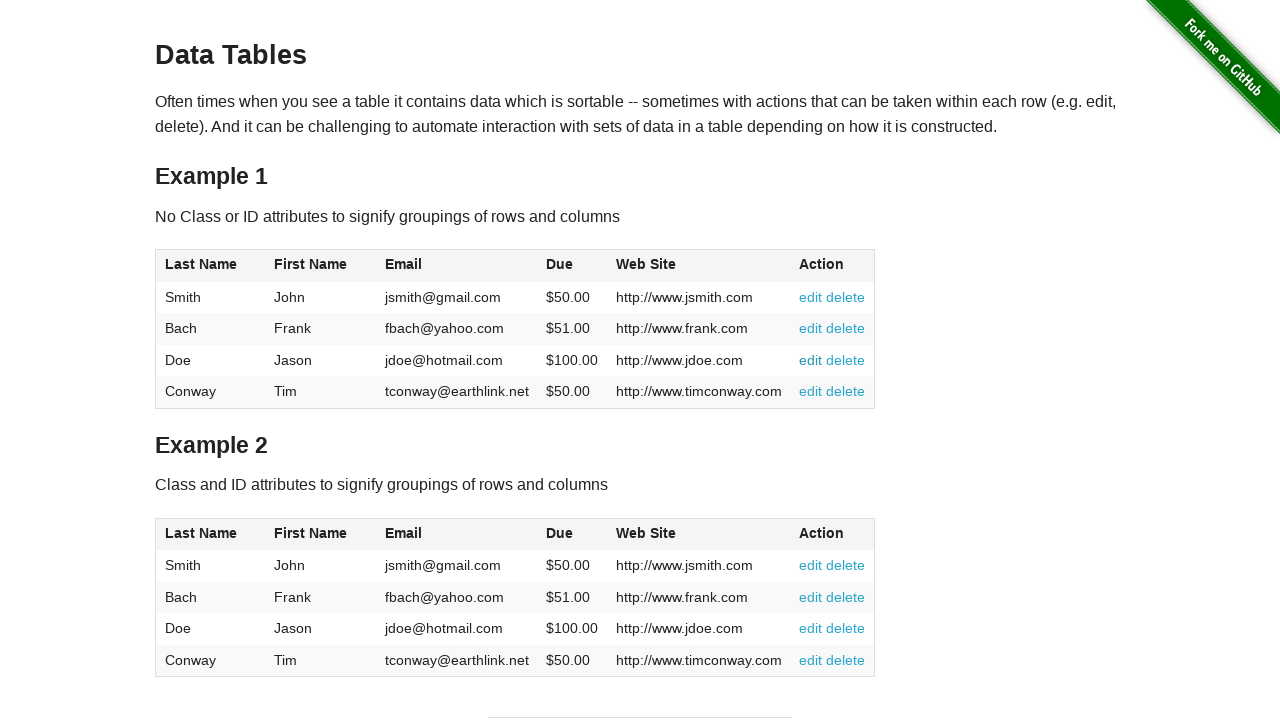

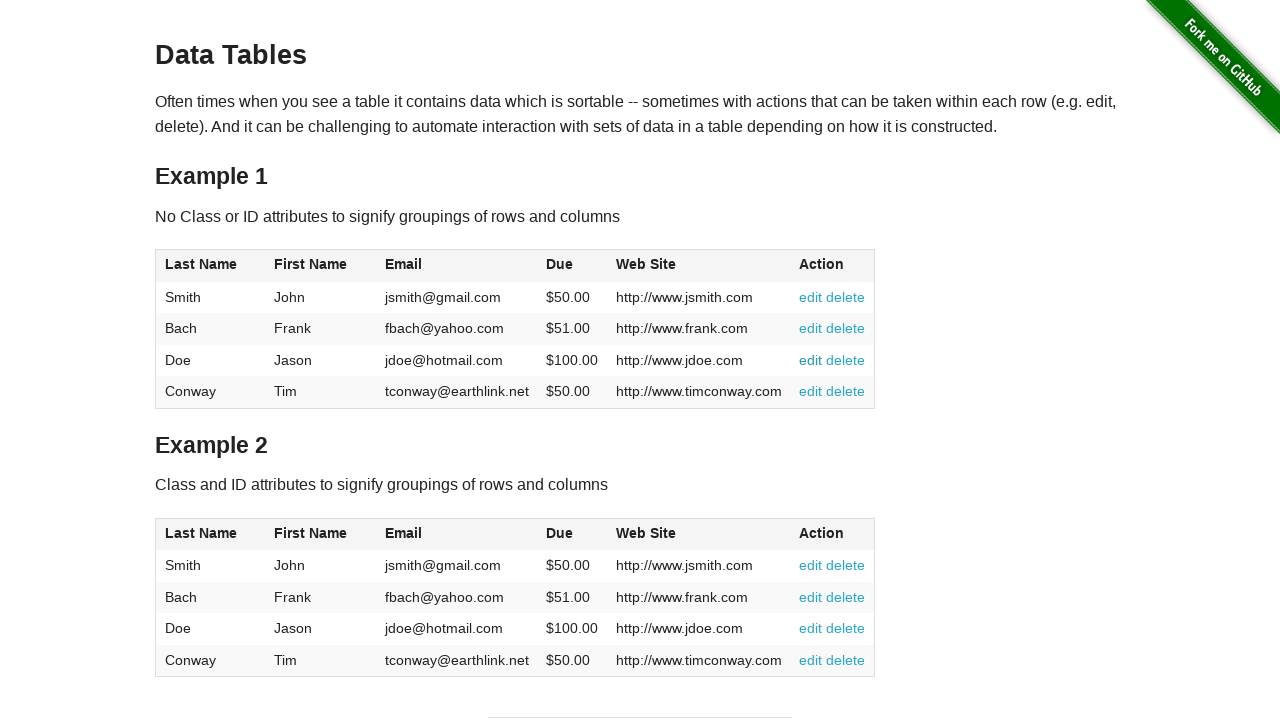